Navigates to the Maruti Suzuki website homepage and verifies it loads successfully

Starting URL: https://www.marutisuzuki.com/

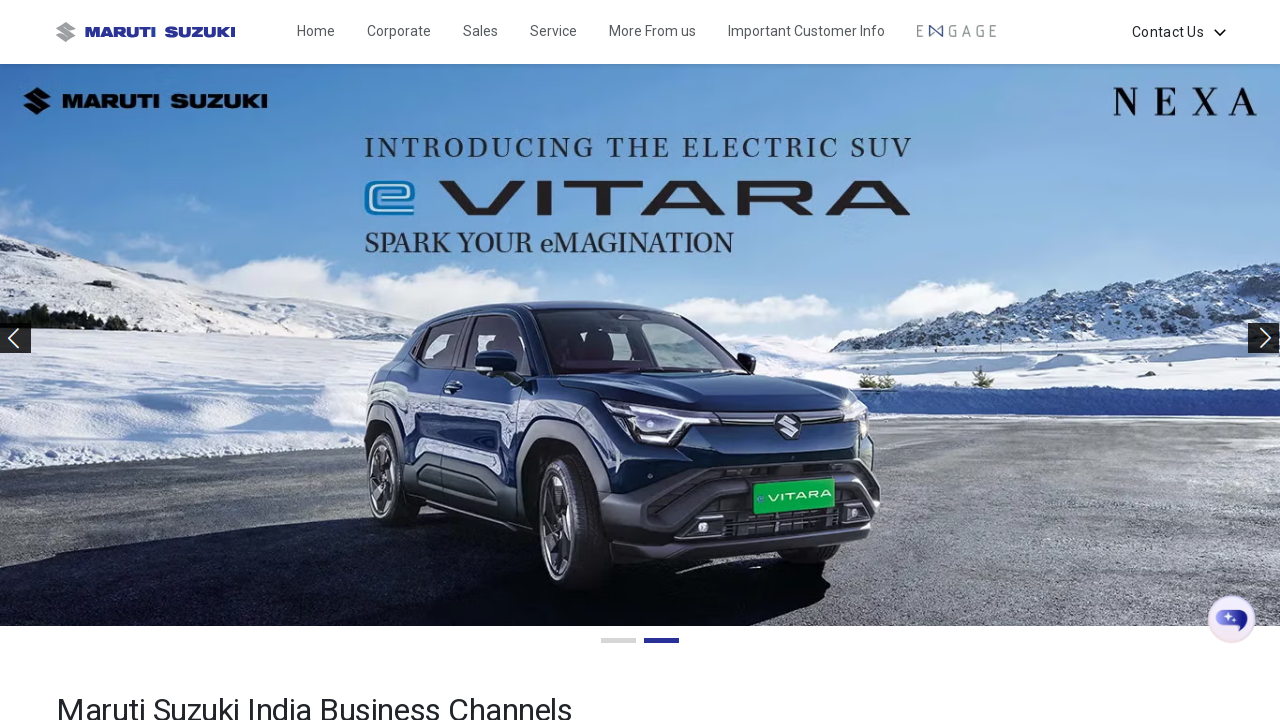

Waited for page to reach networkidle load state
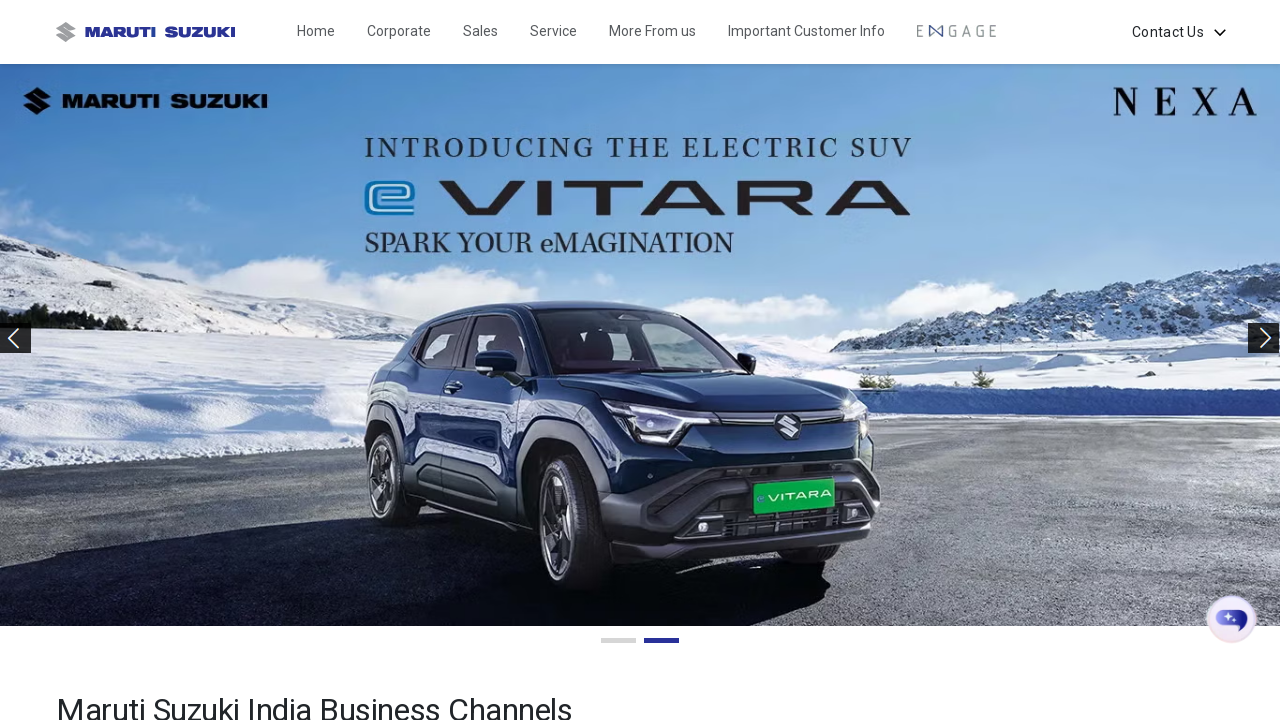

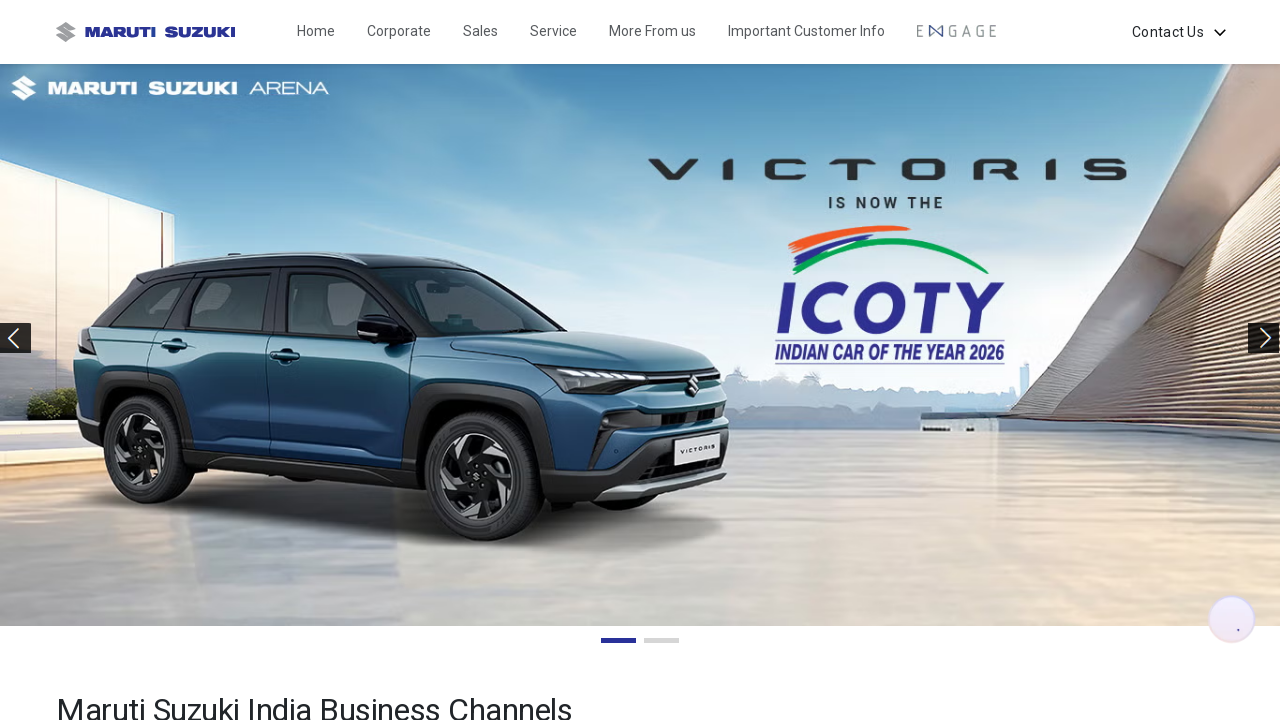